Navigates to Tokopedia homepage

Starting URL: https://www.tokopedia.com/

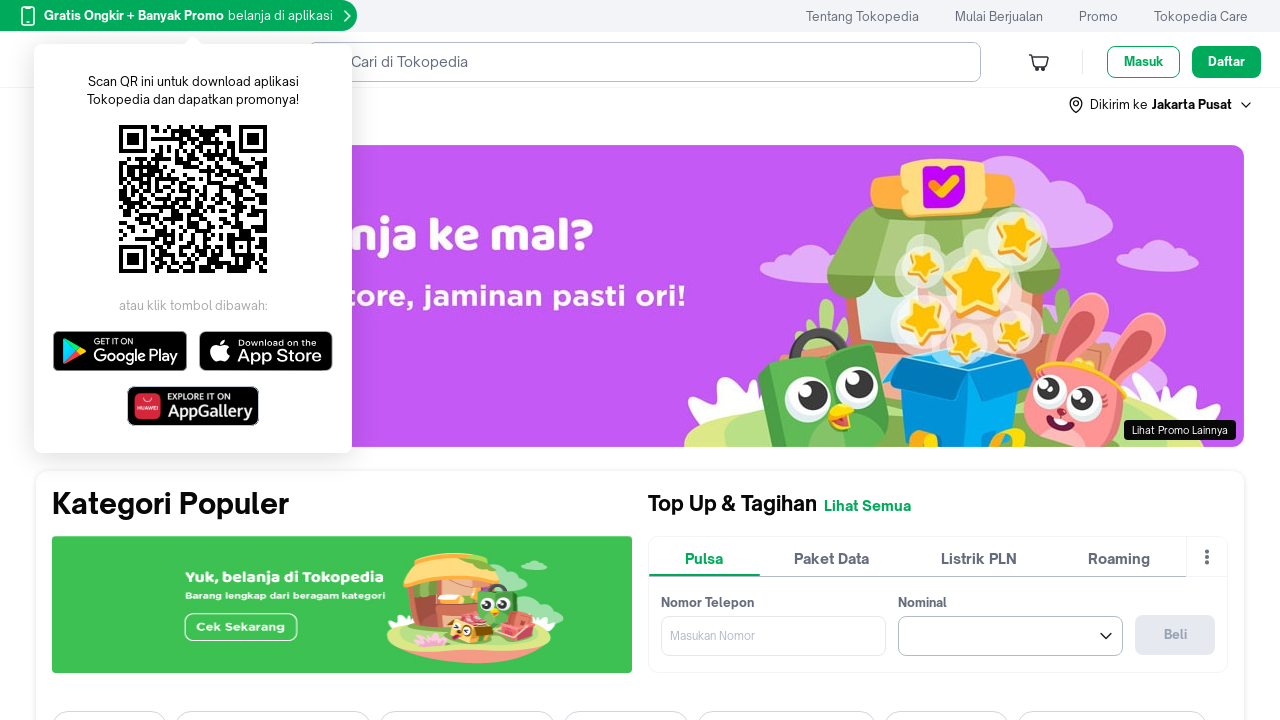

Navigated to Tokopedia homepage
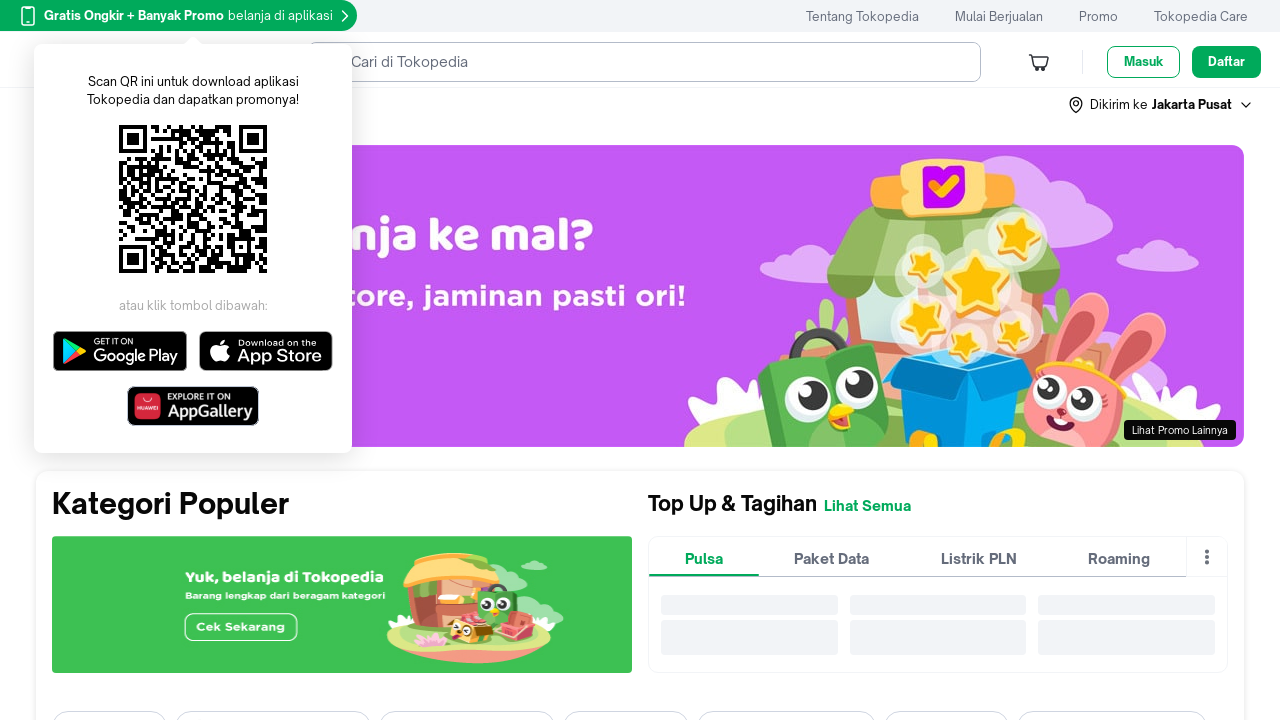

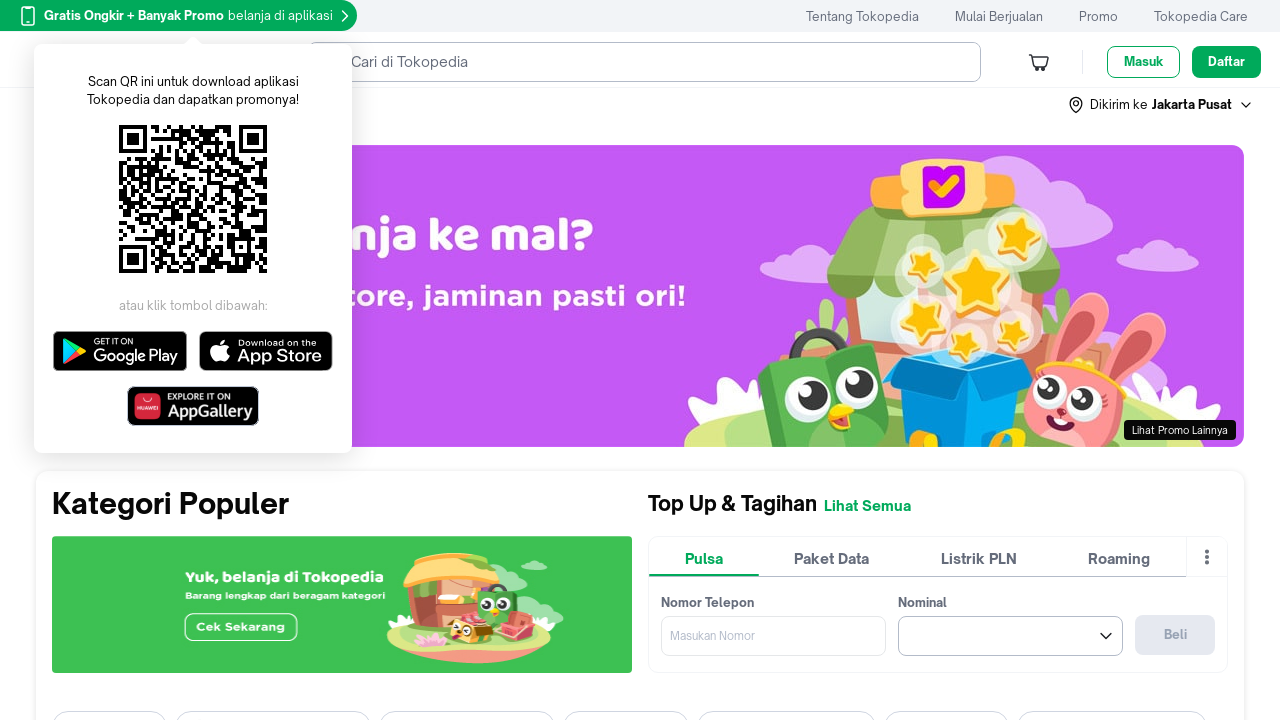